Tests dropdown selection by selecting an option by its index

Starting URL: https://kristinek.github.io/site/examples/actions

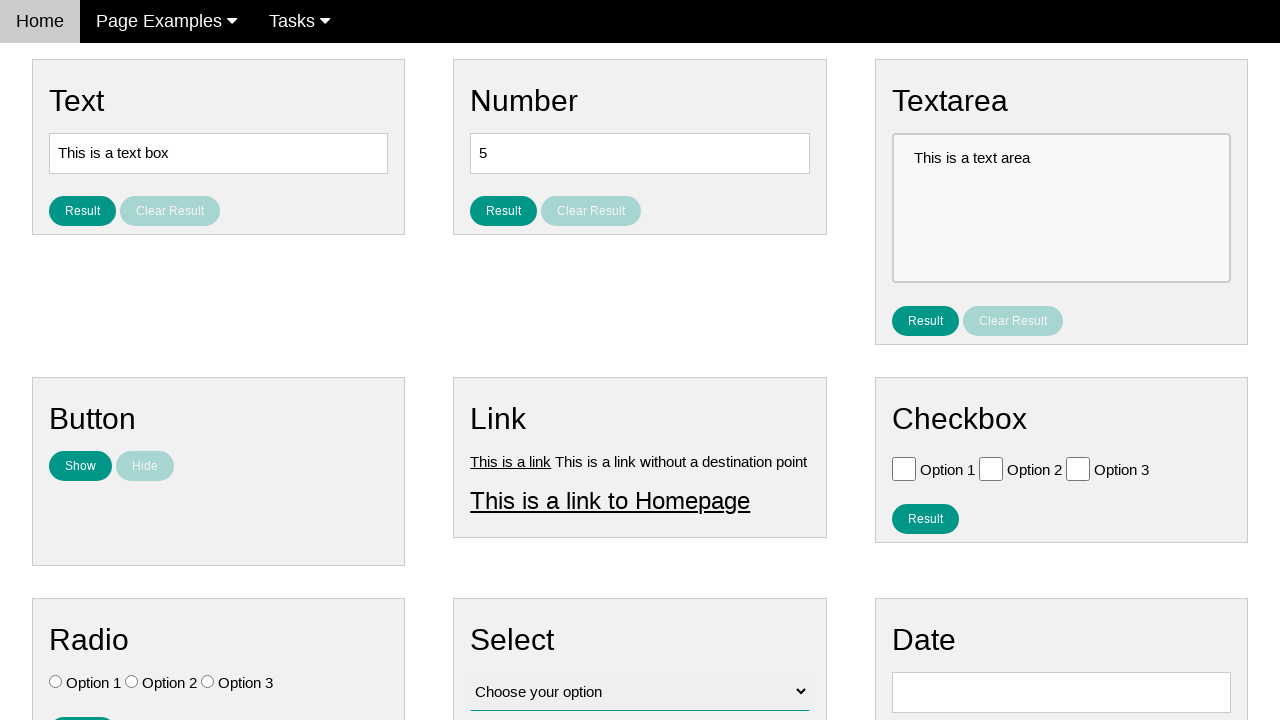

Navigated to actions examples page
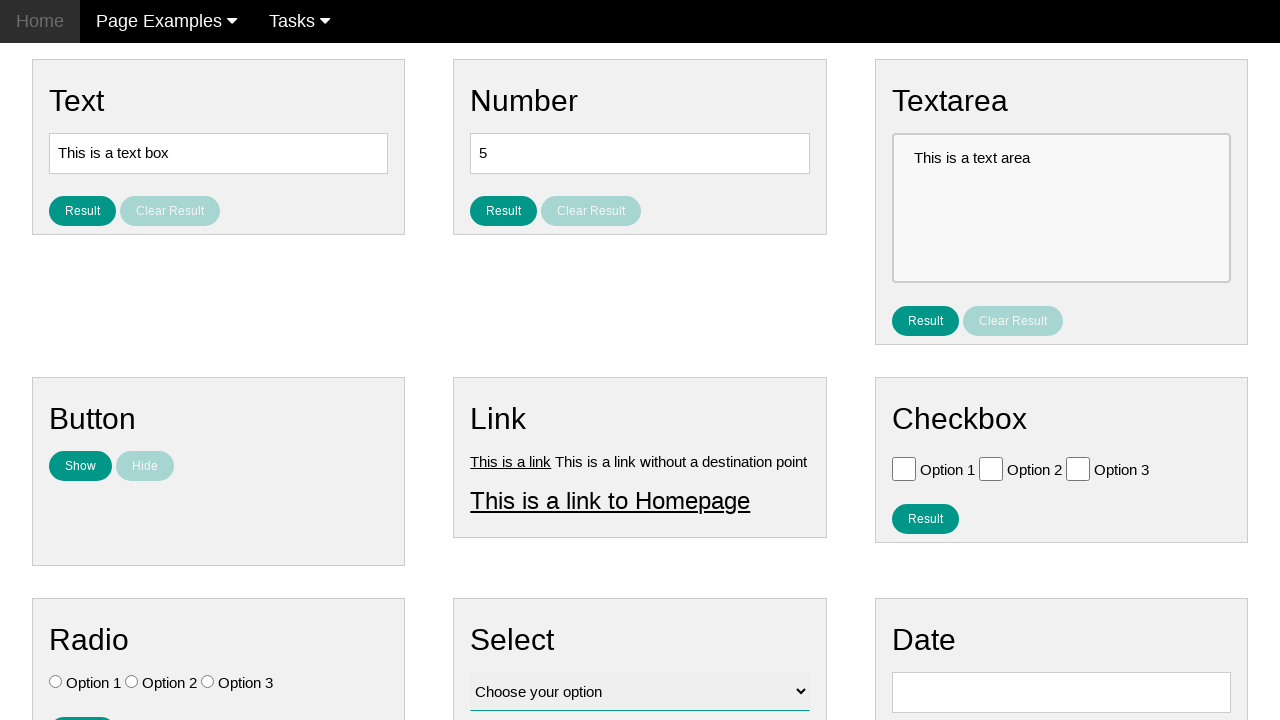

Selected option at index 1 from dropdown on #vfb-12
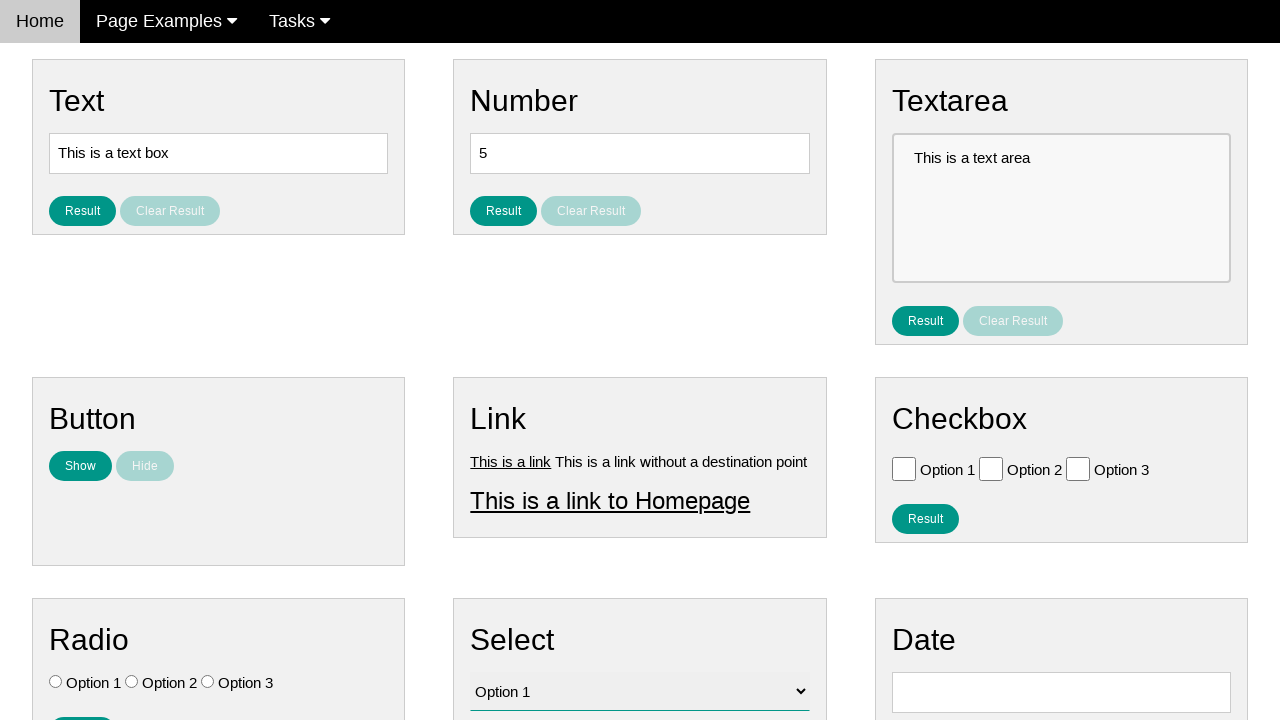

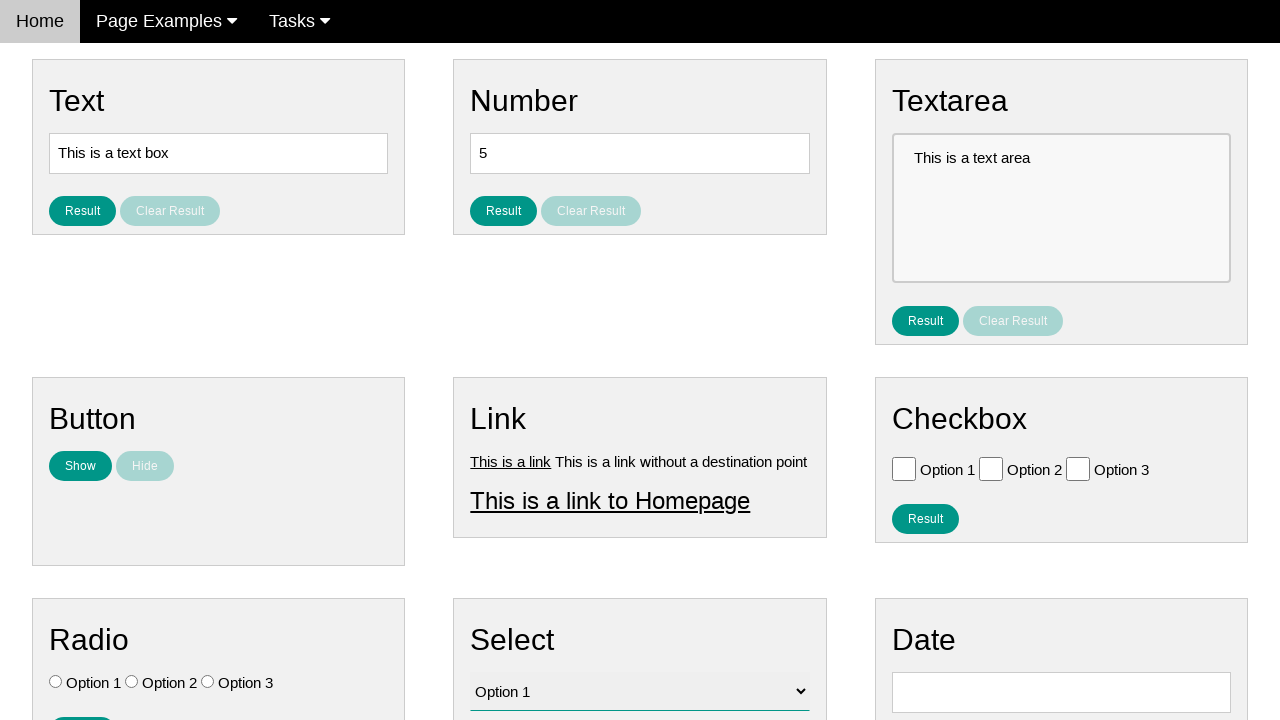